Verifies that debt payment form fields have correct placeholder text for account number, sum, and email fields.

Starting URL: https://www.mts.by/

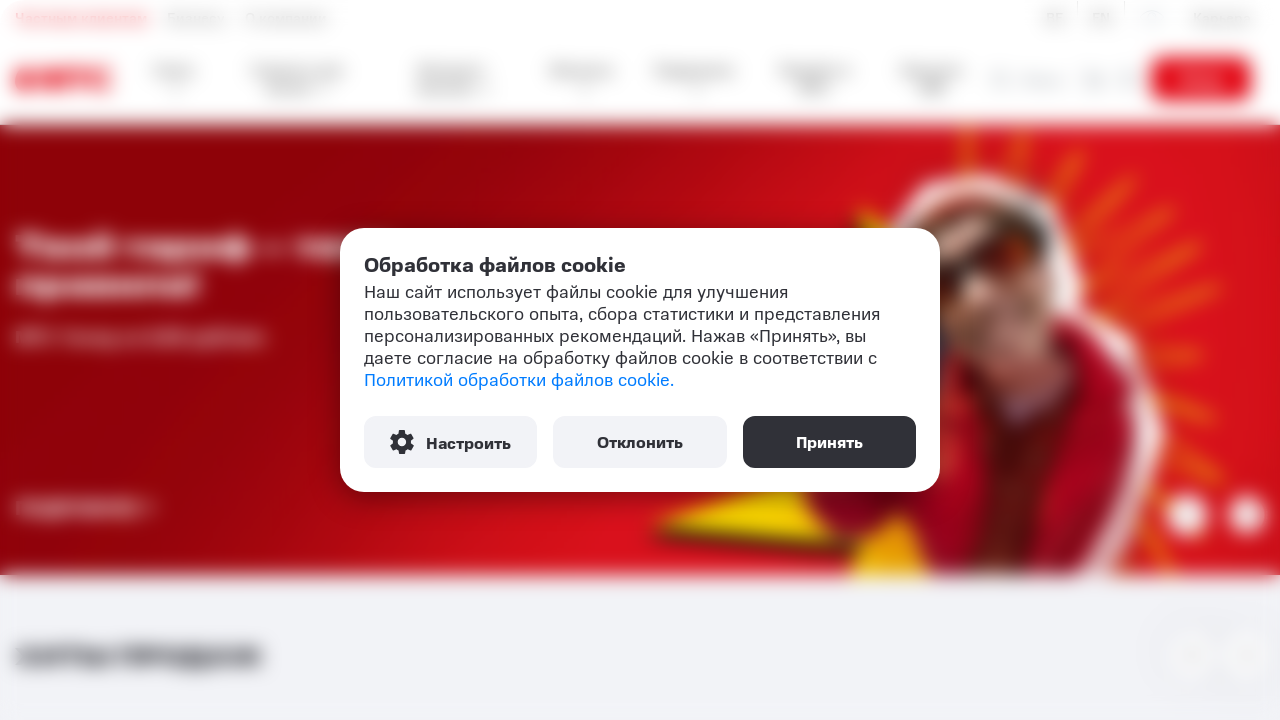

Waited for debt payment form field #score-arrears to appear
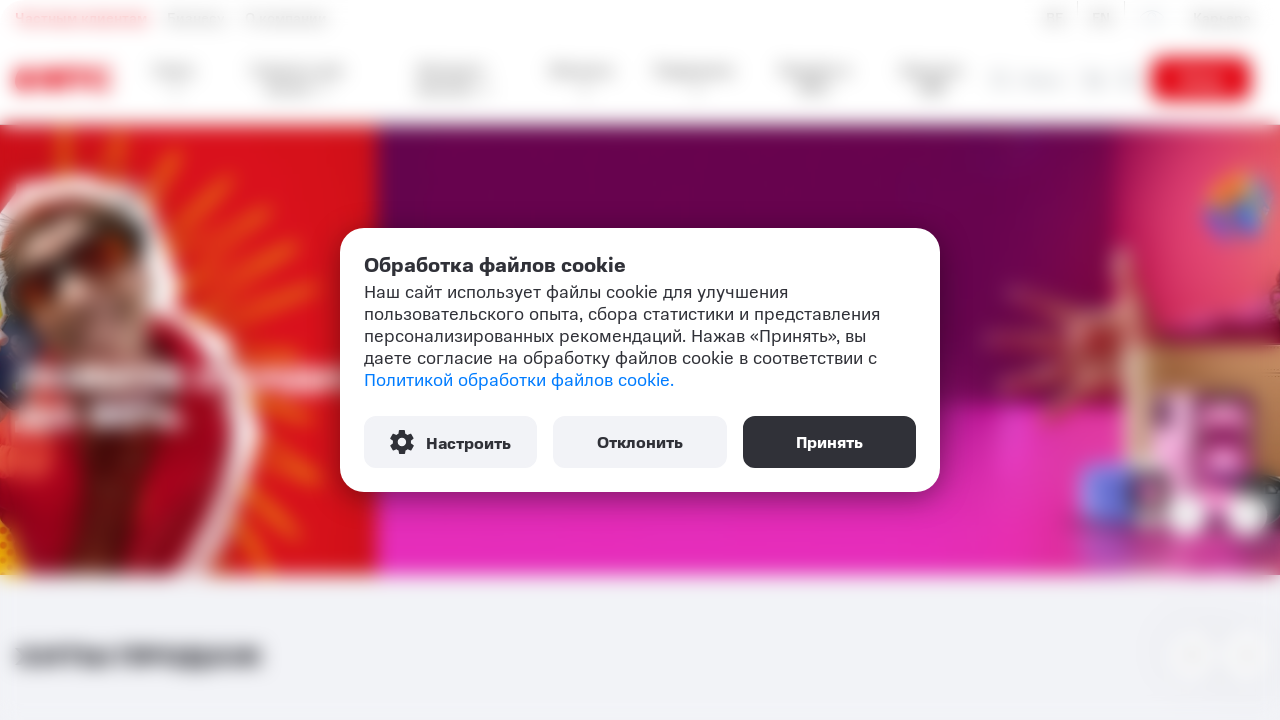

Located account number field (#score-arrears)
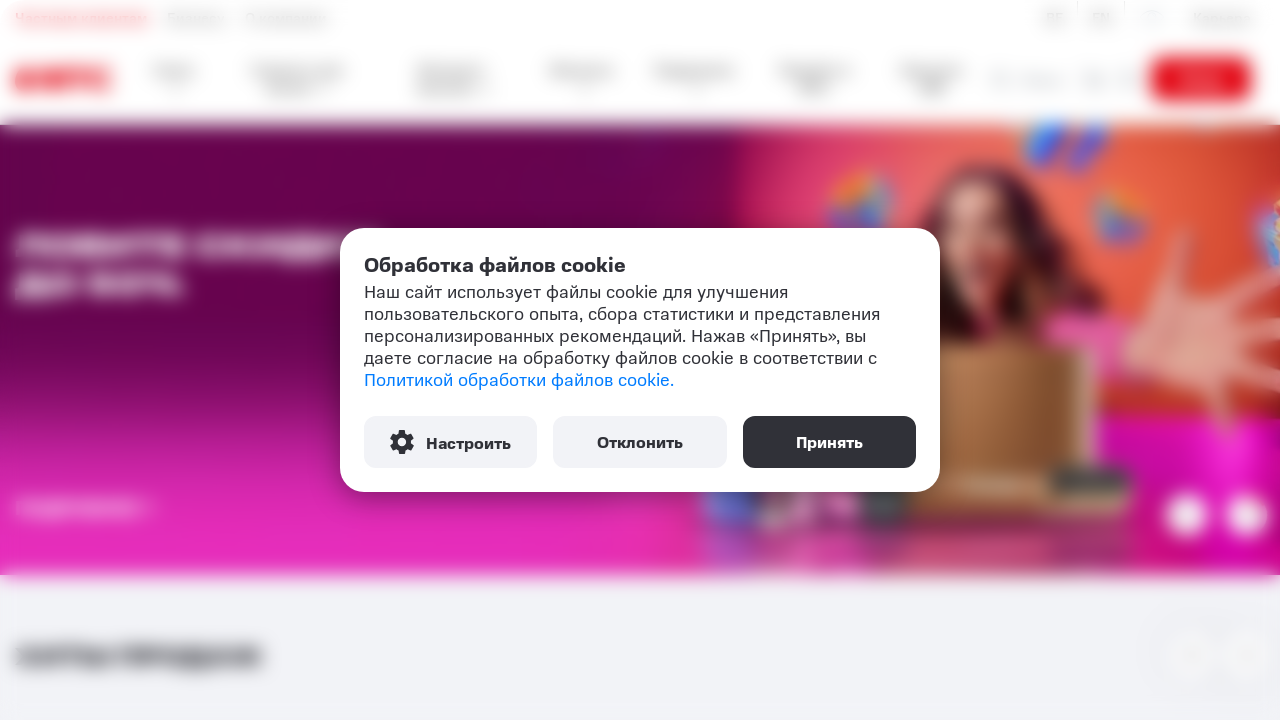

Located sum field (#arrears-sum)
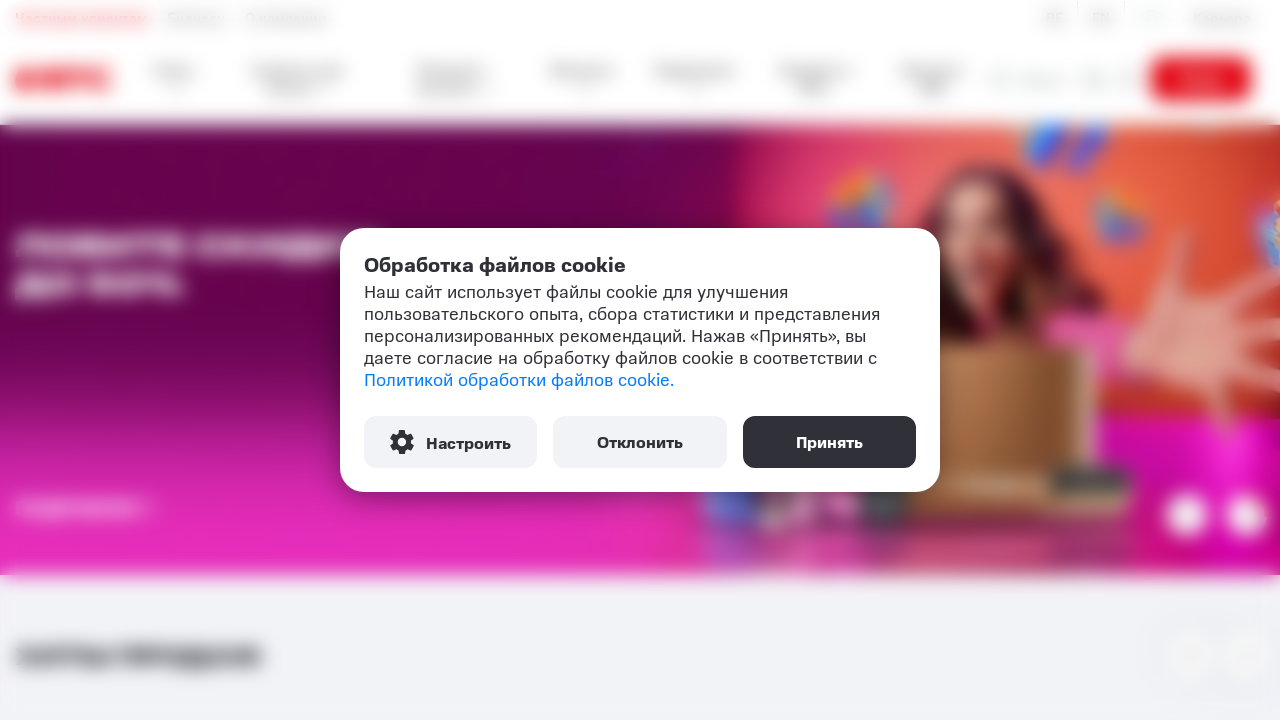

Located email field (#arrears-email)
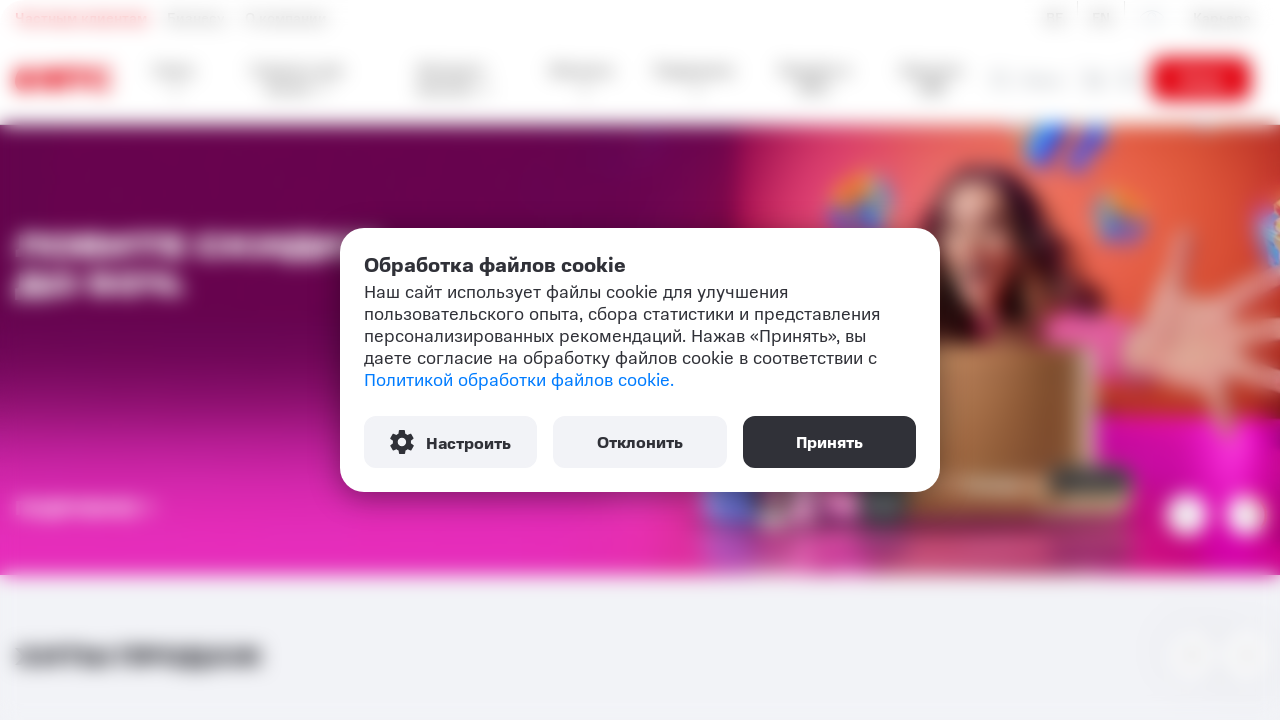

Verified account number field has correct placeholder 'Номер счета на 2073'
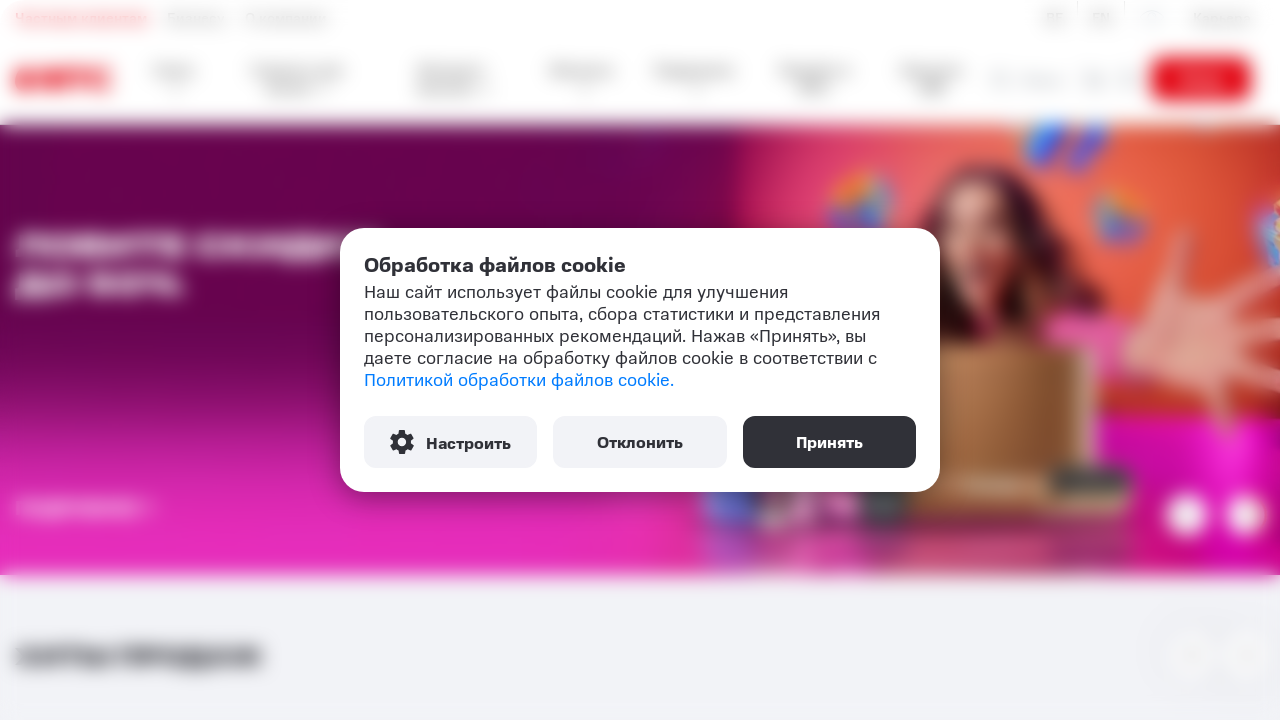

Verified sum field has correct placeholder 'Сумма'
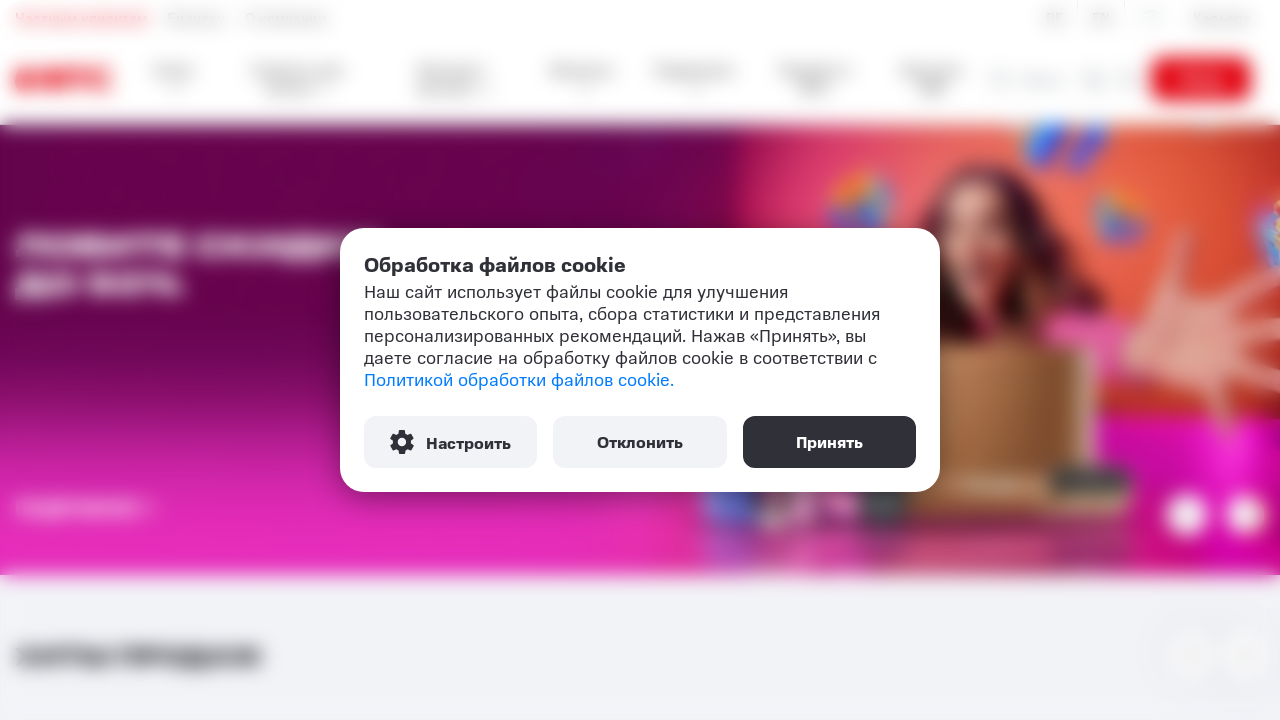

Verified email field has correct placeholder 'E-mail для отправки чека'
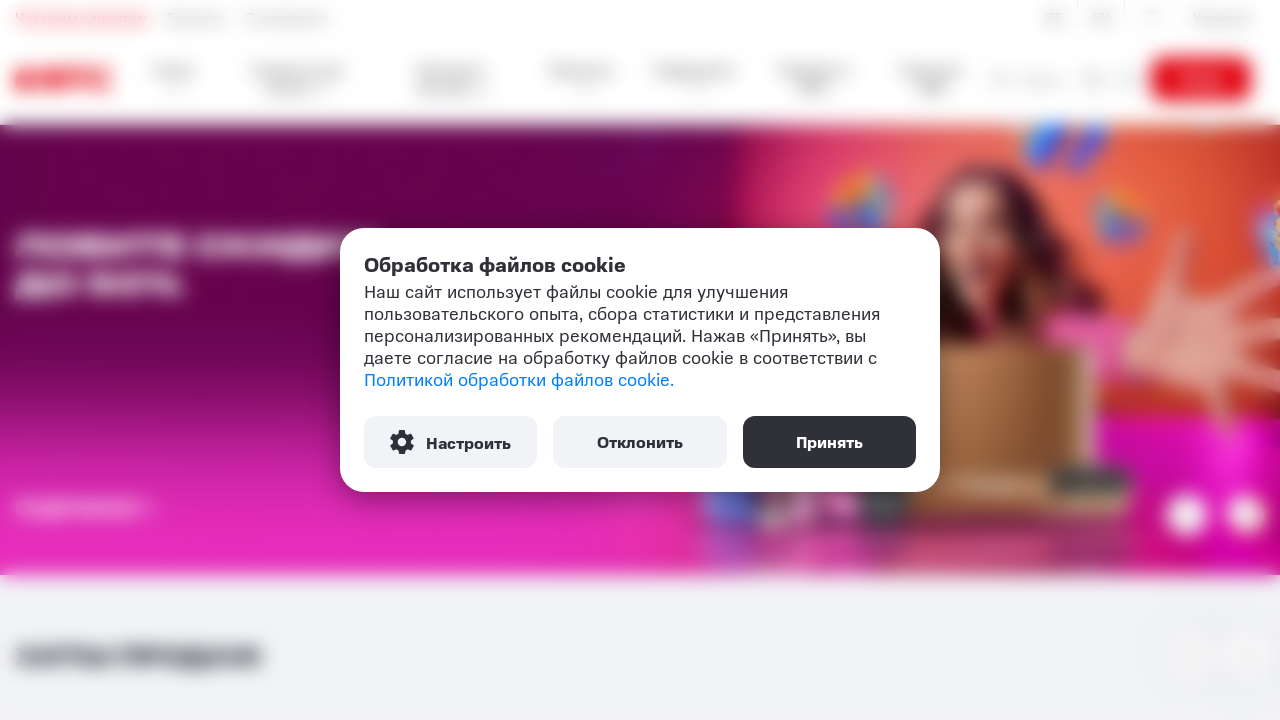

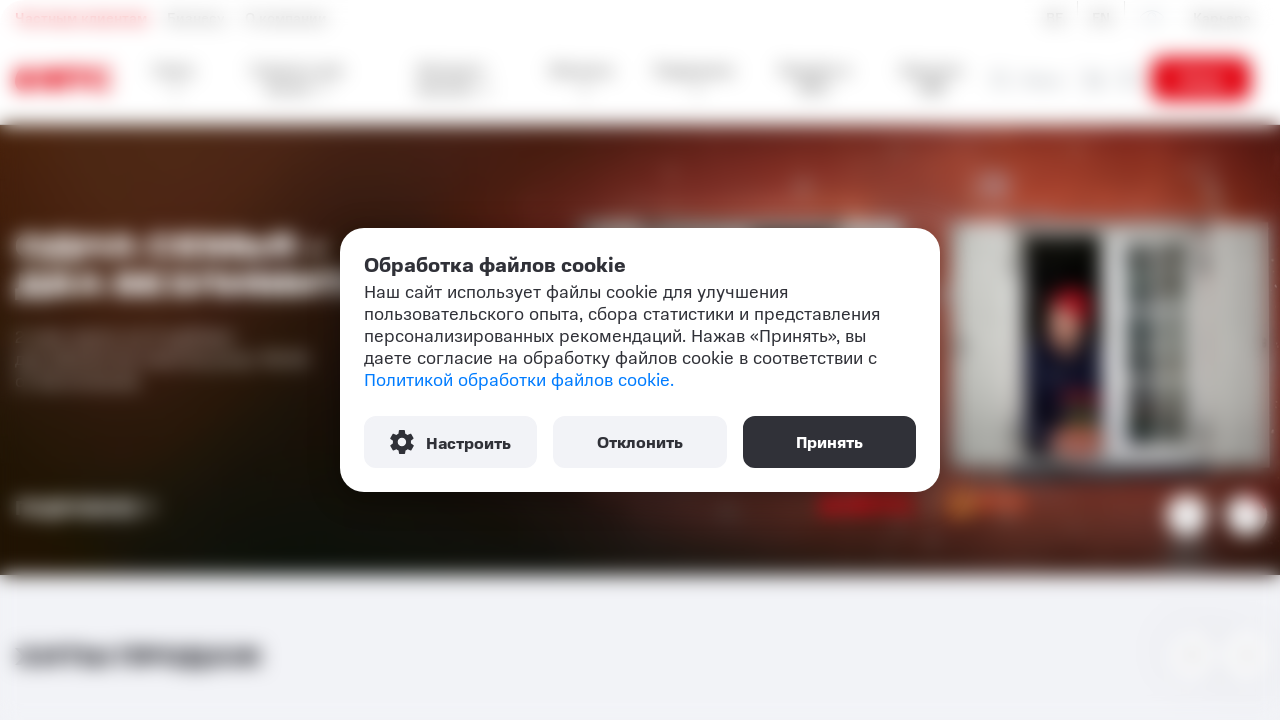